Tests page scrolling functionality by scrolling horizontally (right then left) and vertically (down then up) on an e-commerce website using JavaScript execution.

Starting URL: https://www.planetsuperheroes.com/

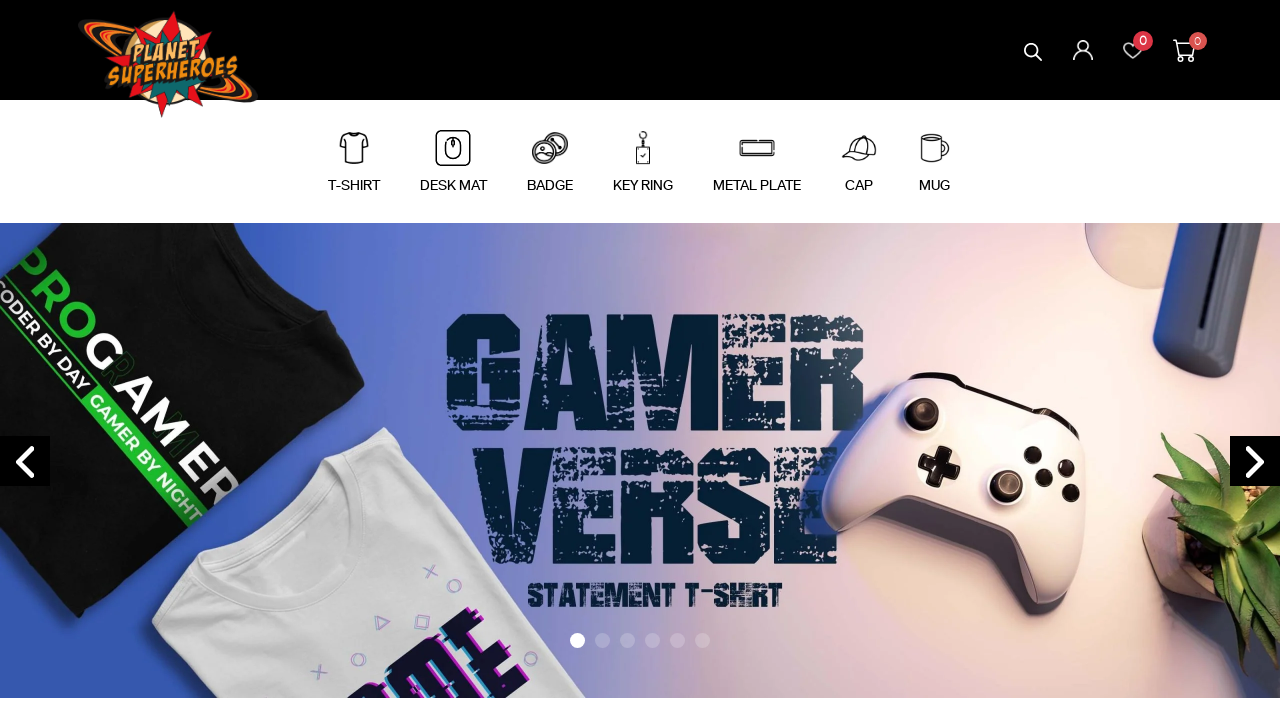

Set viewport size to 1920x1080
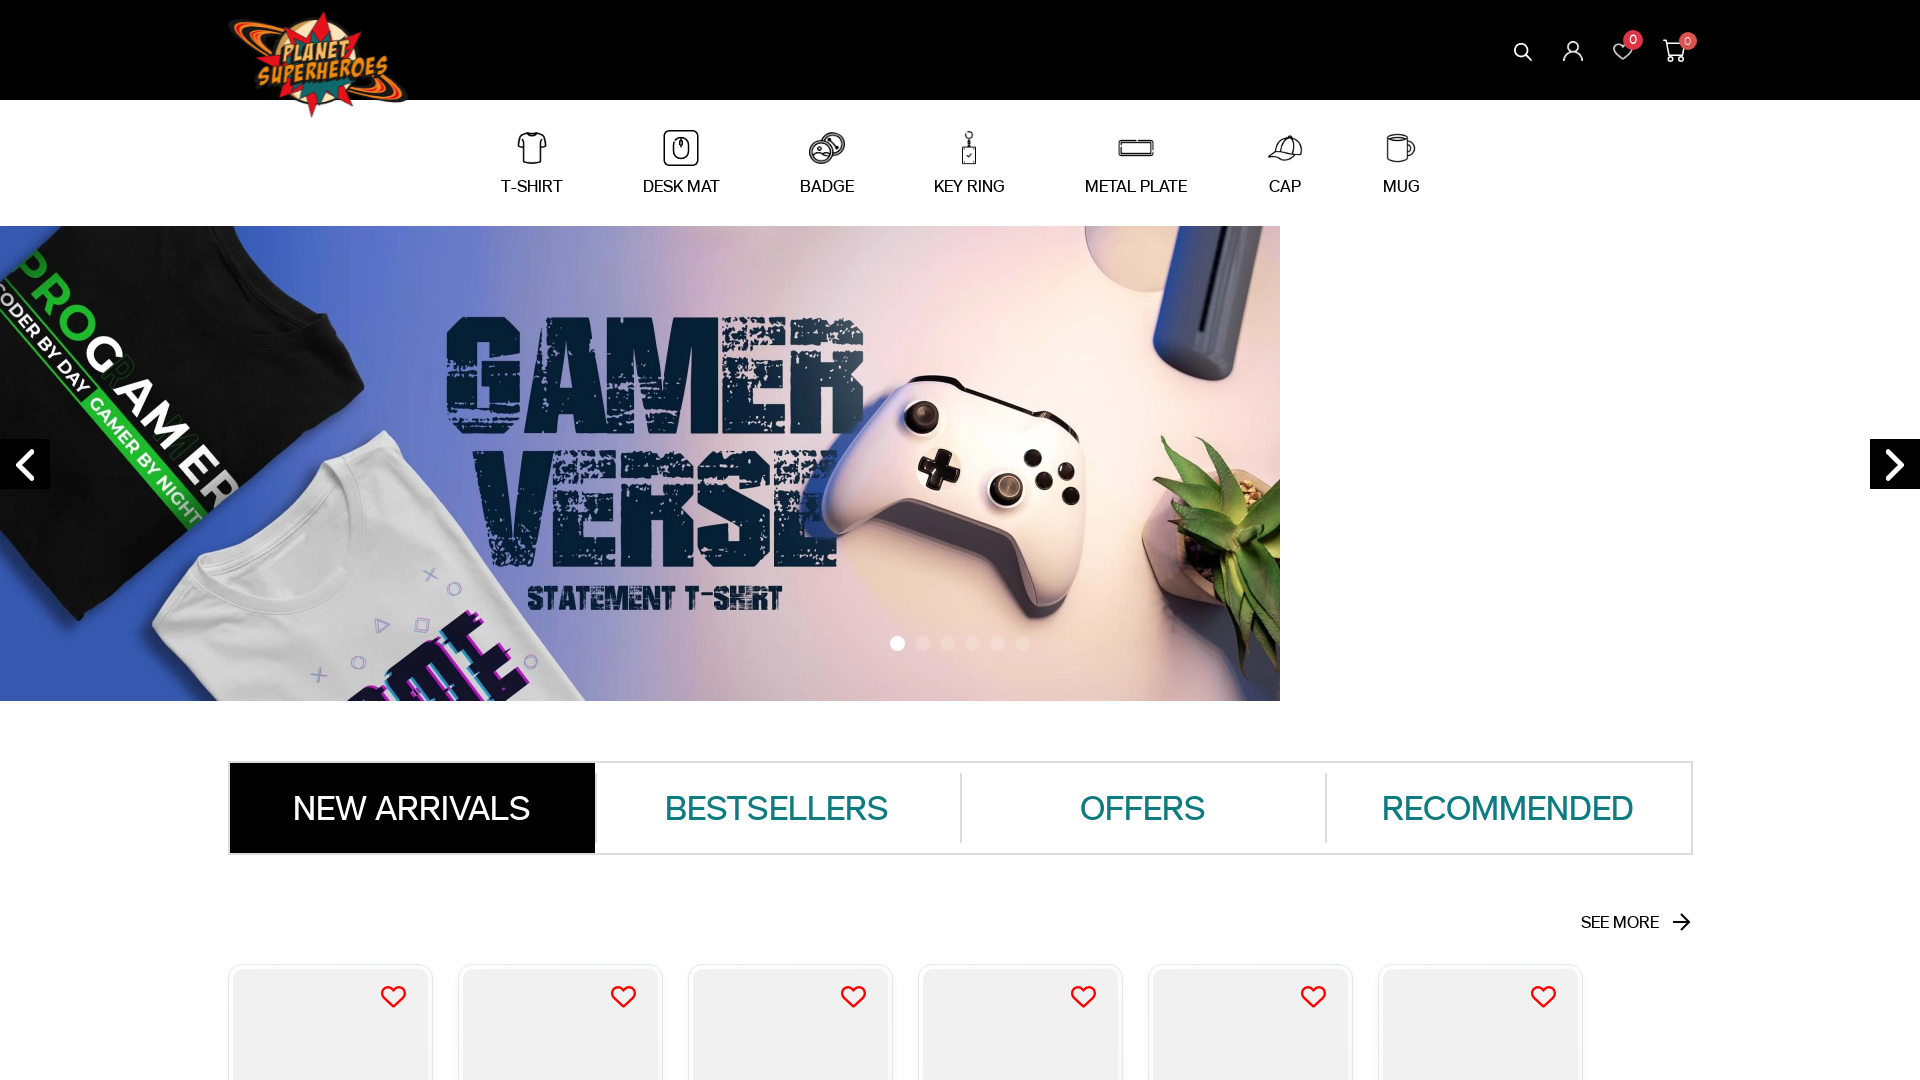

Scrolled horizontally to the right by 5000 pixels
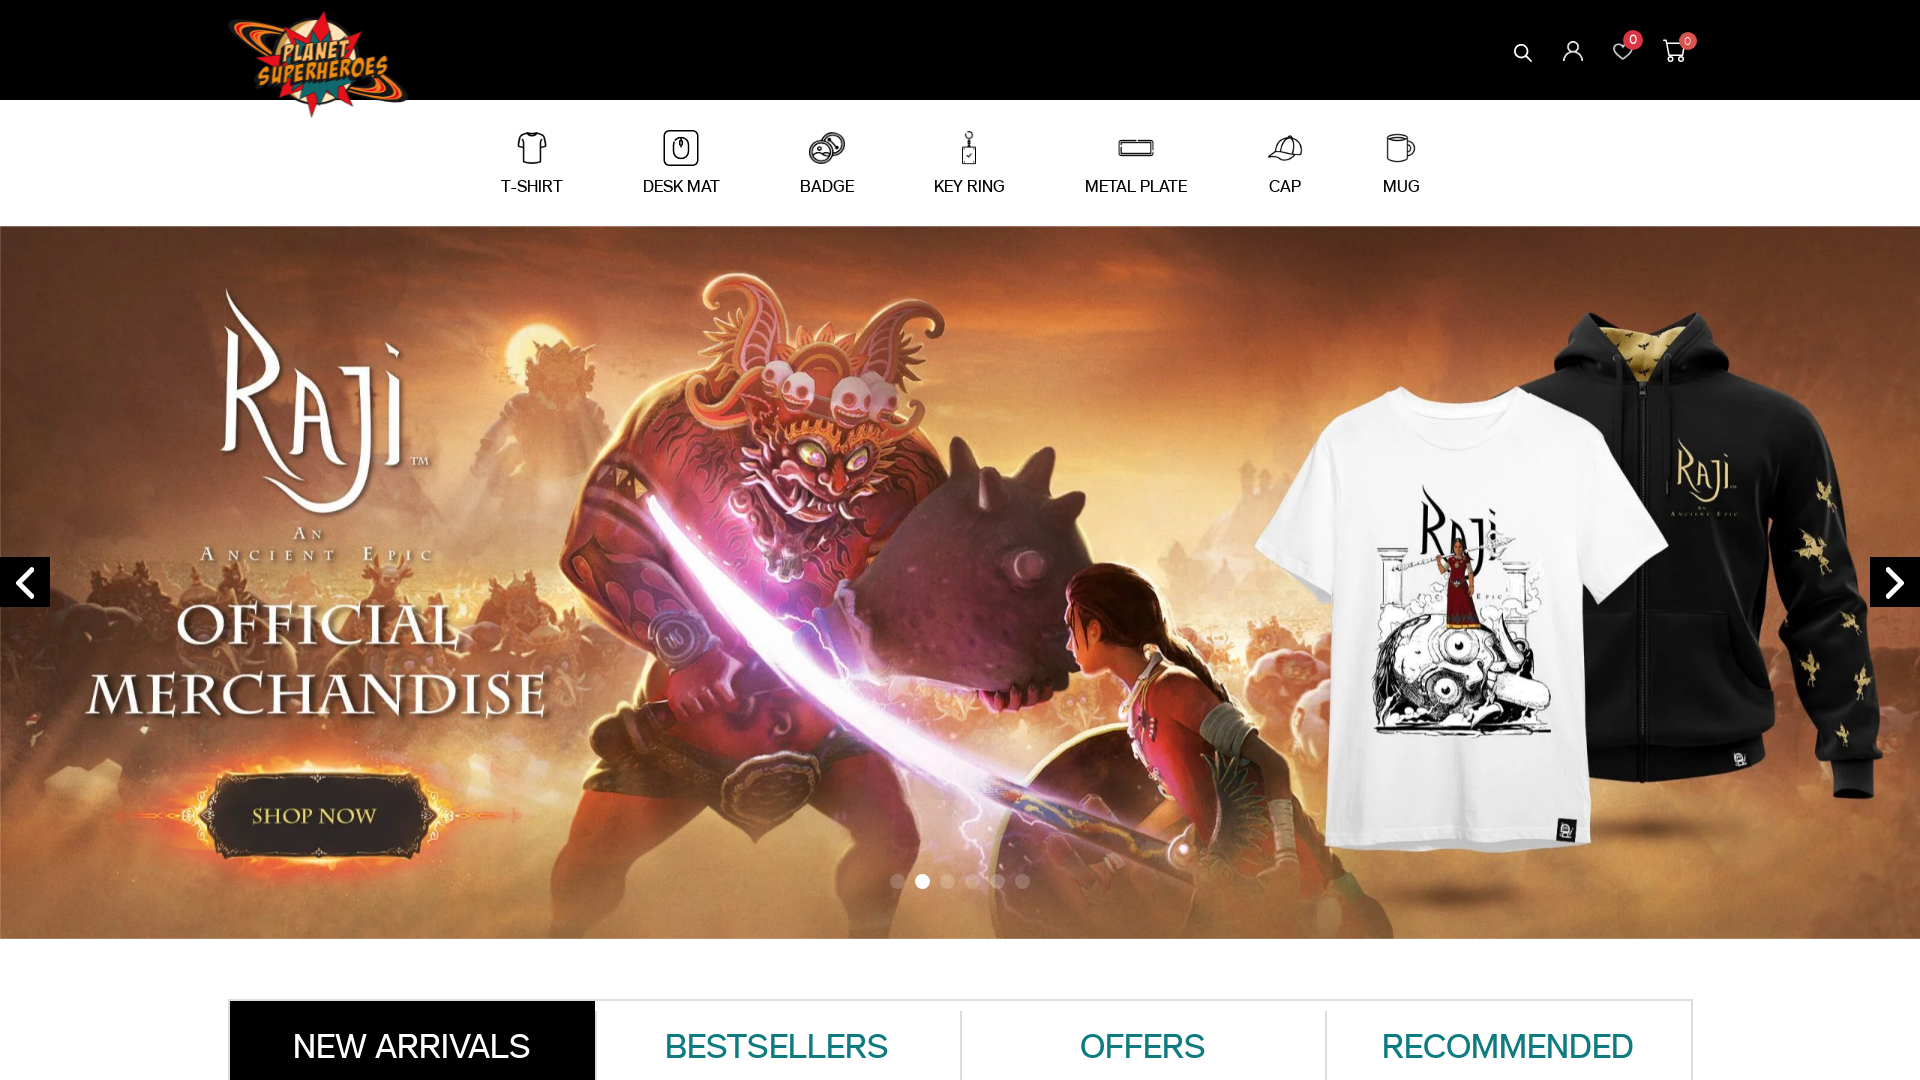

Waited 2 seconds after horizontal right scroll
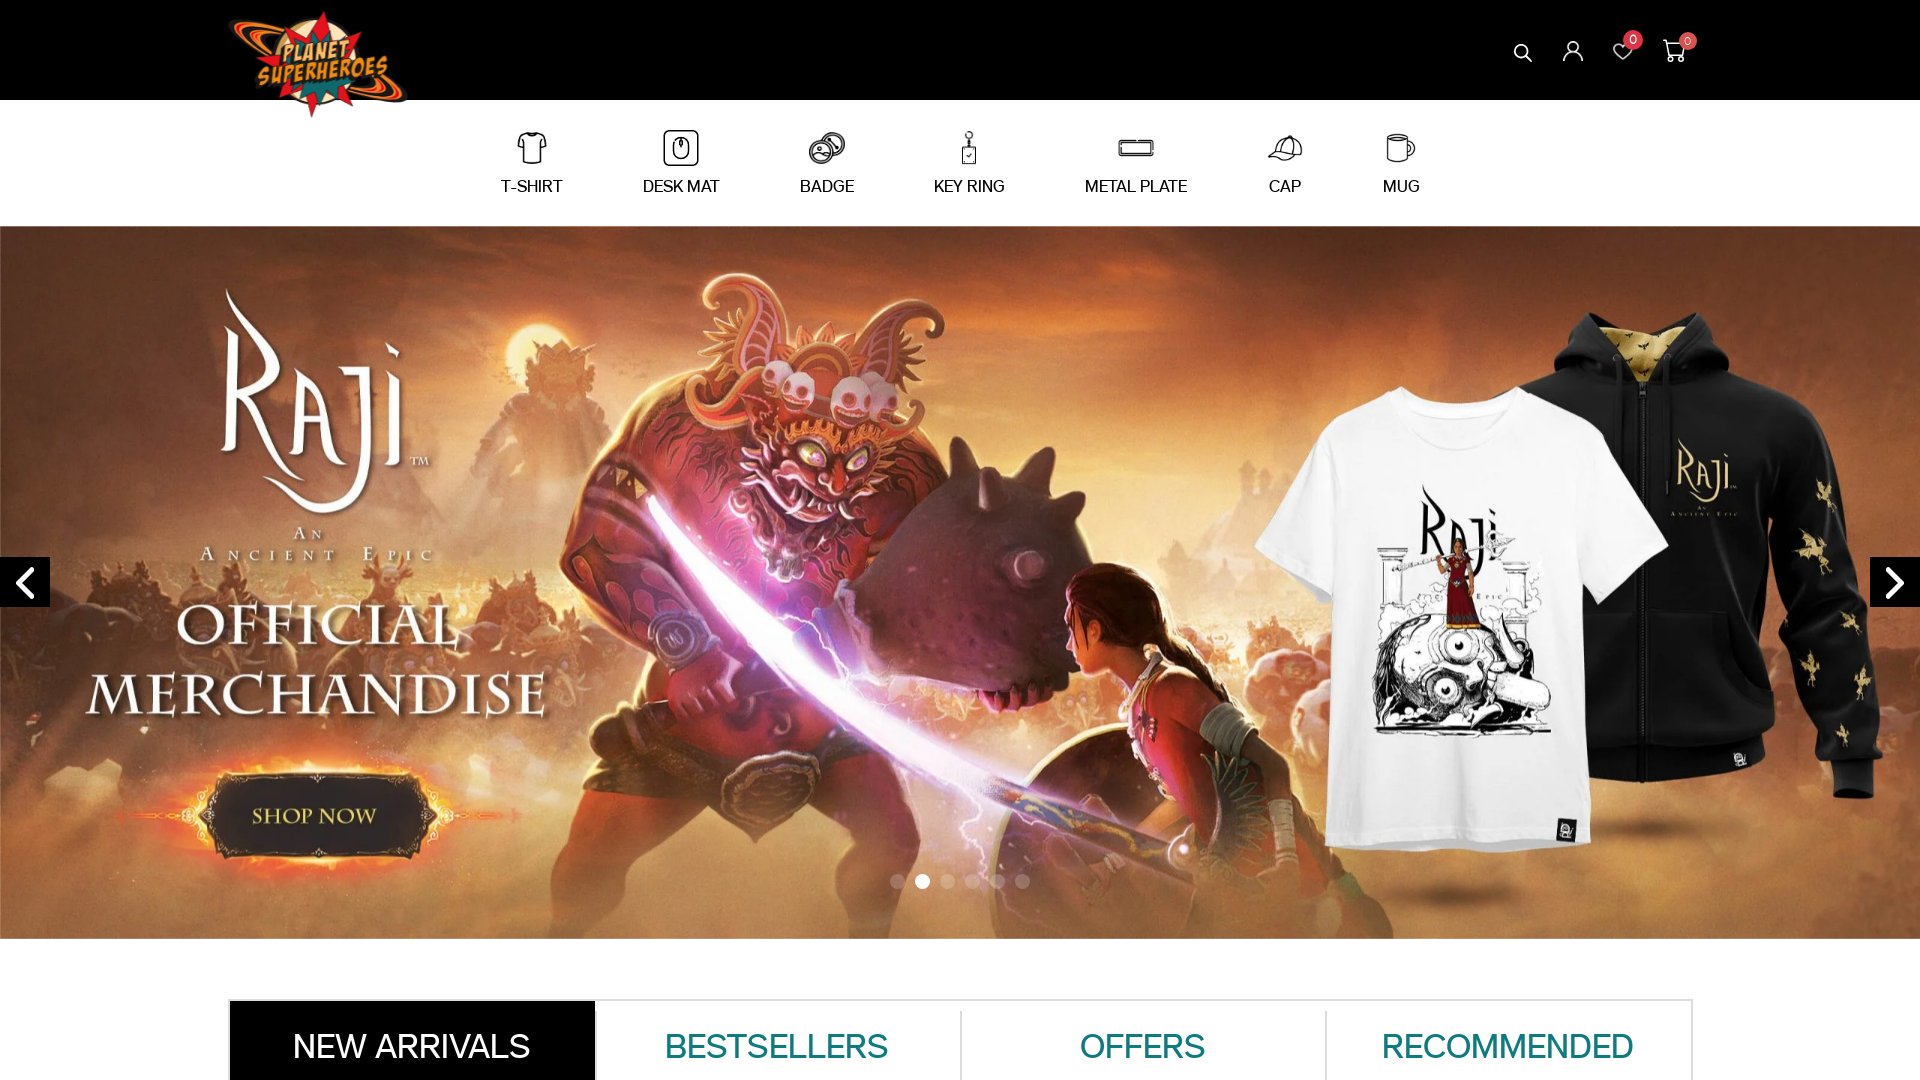

Scrolled horizontally to the left by 5000 pixels
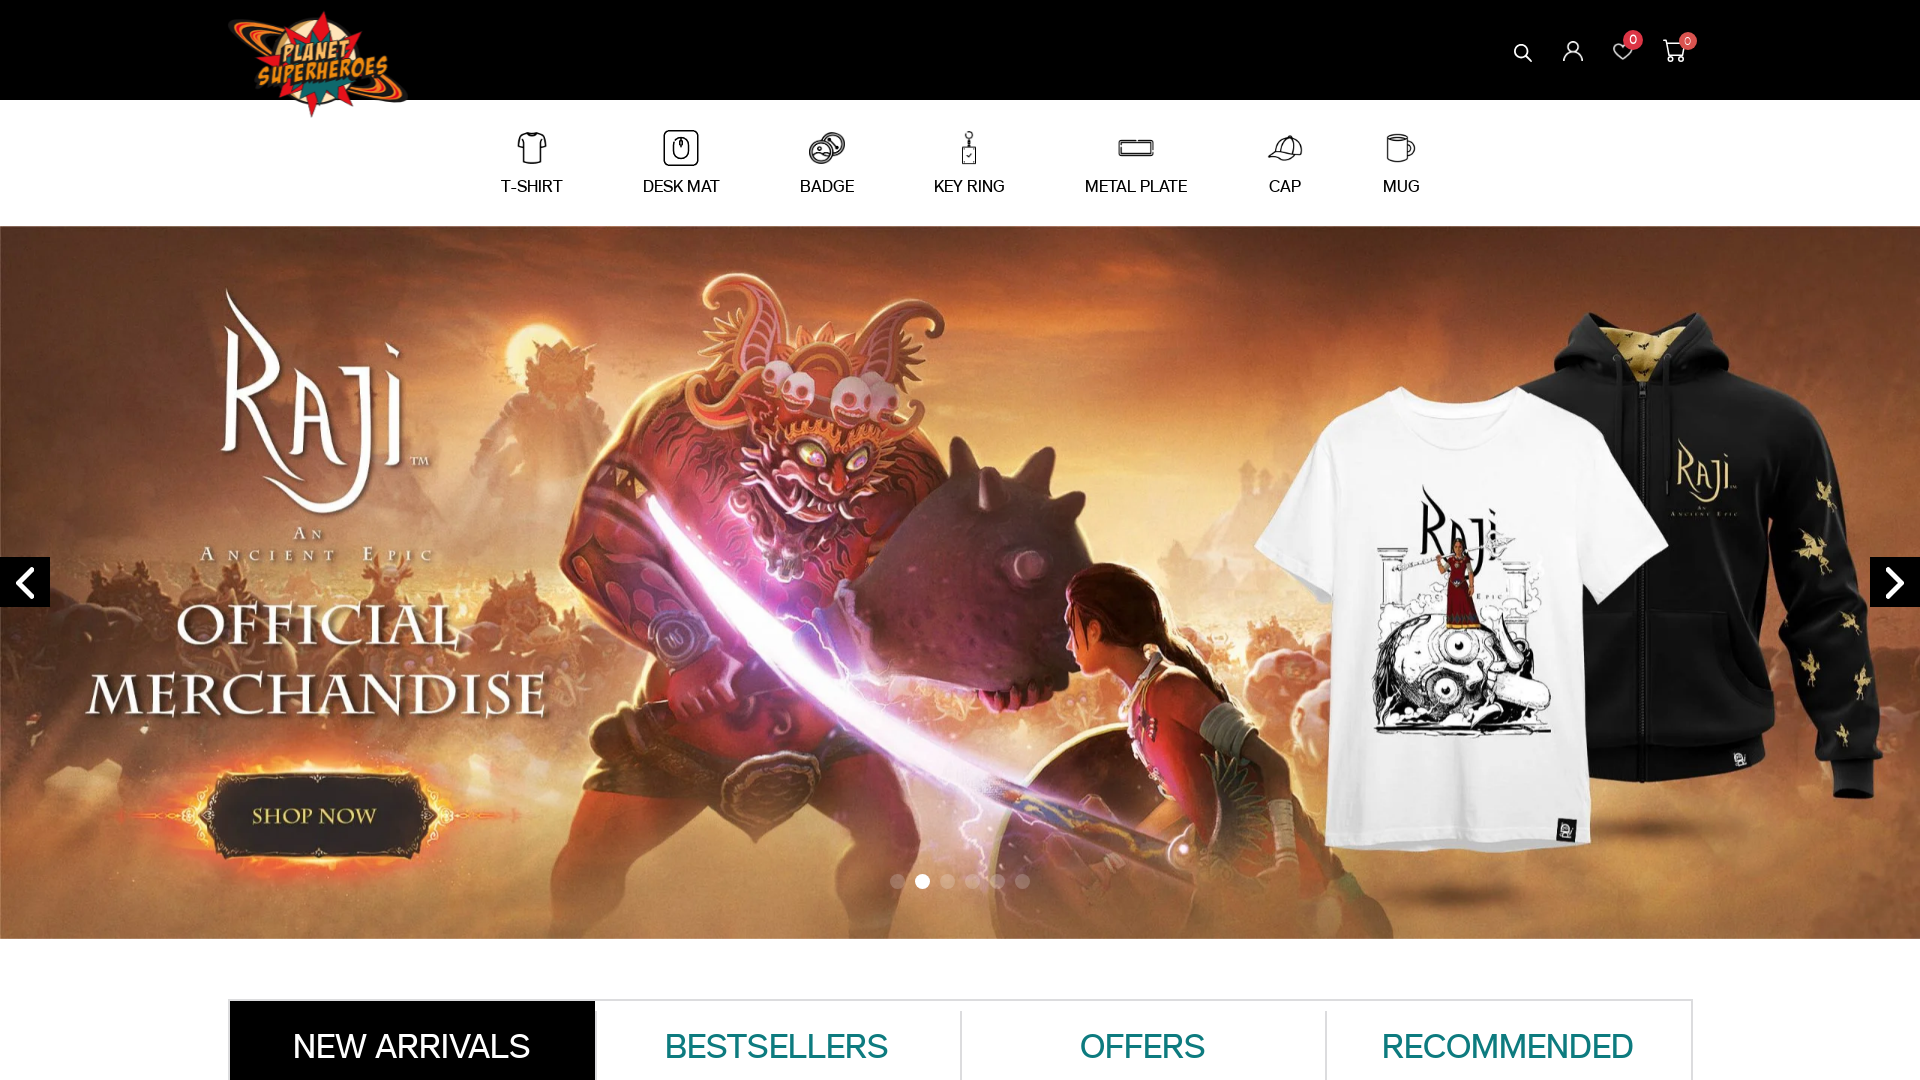

Waited 2 seconds after horizontal left scroll
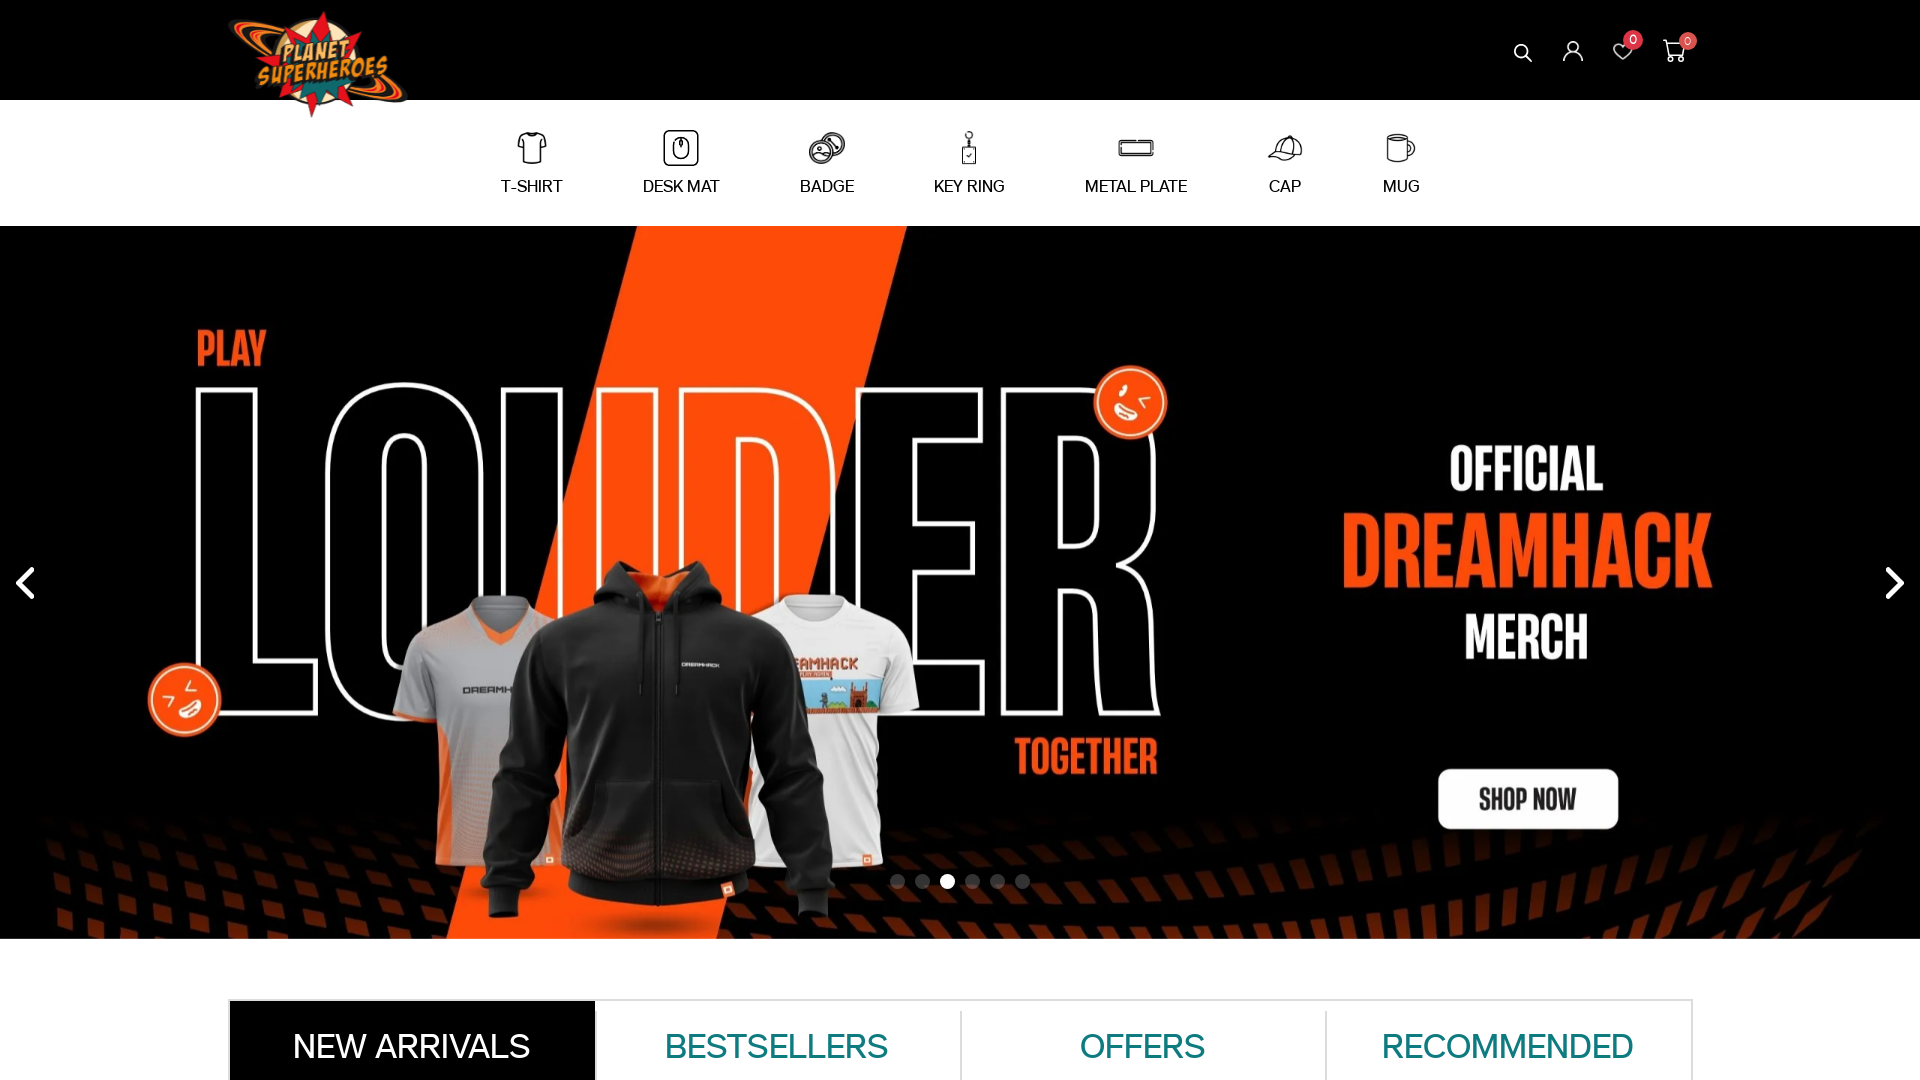

Scrolled vertically down by 5000 pixels
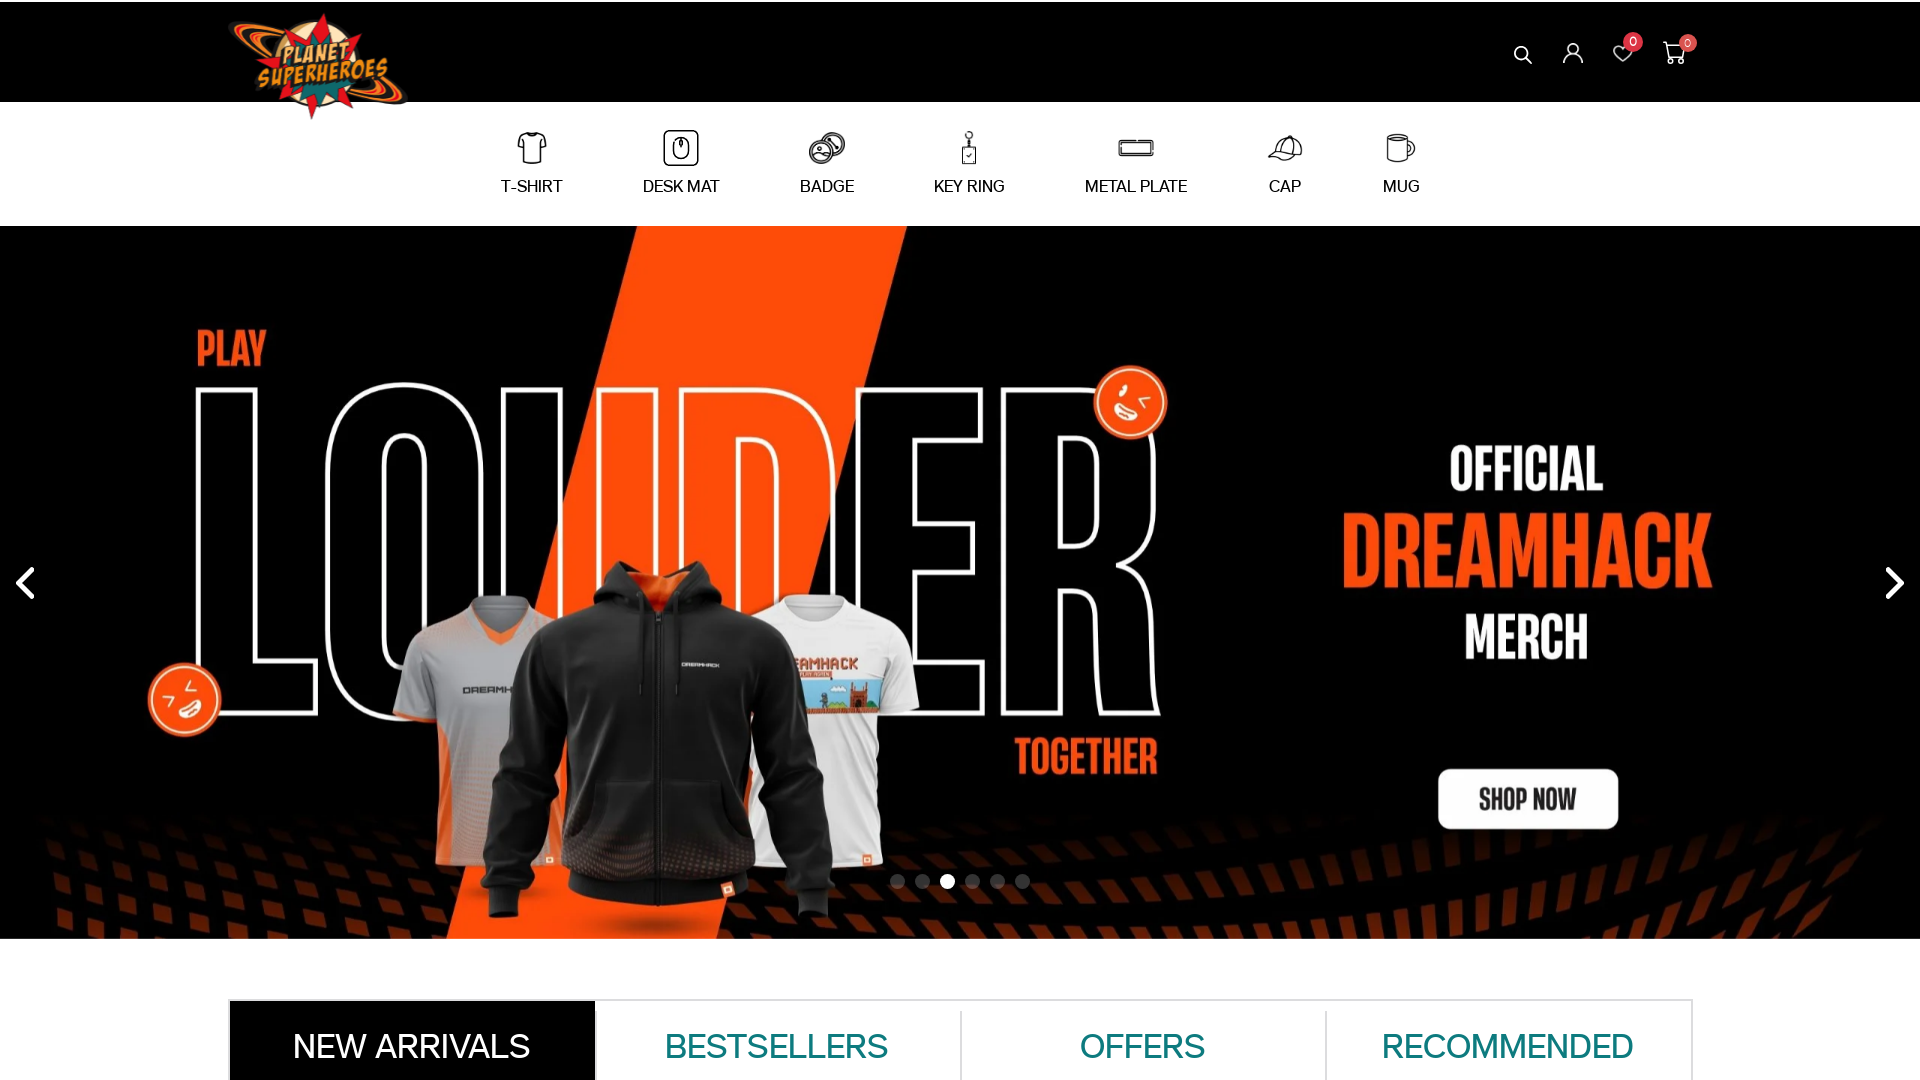

Waited 2 seconds after vertical down scroll
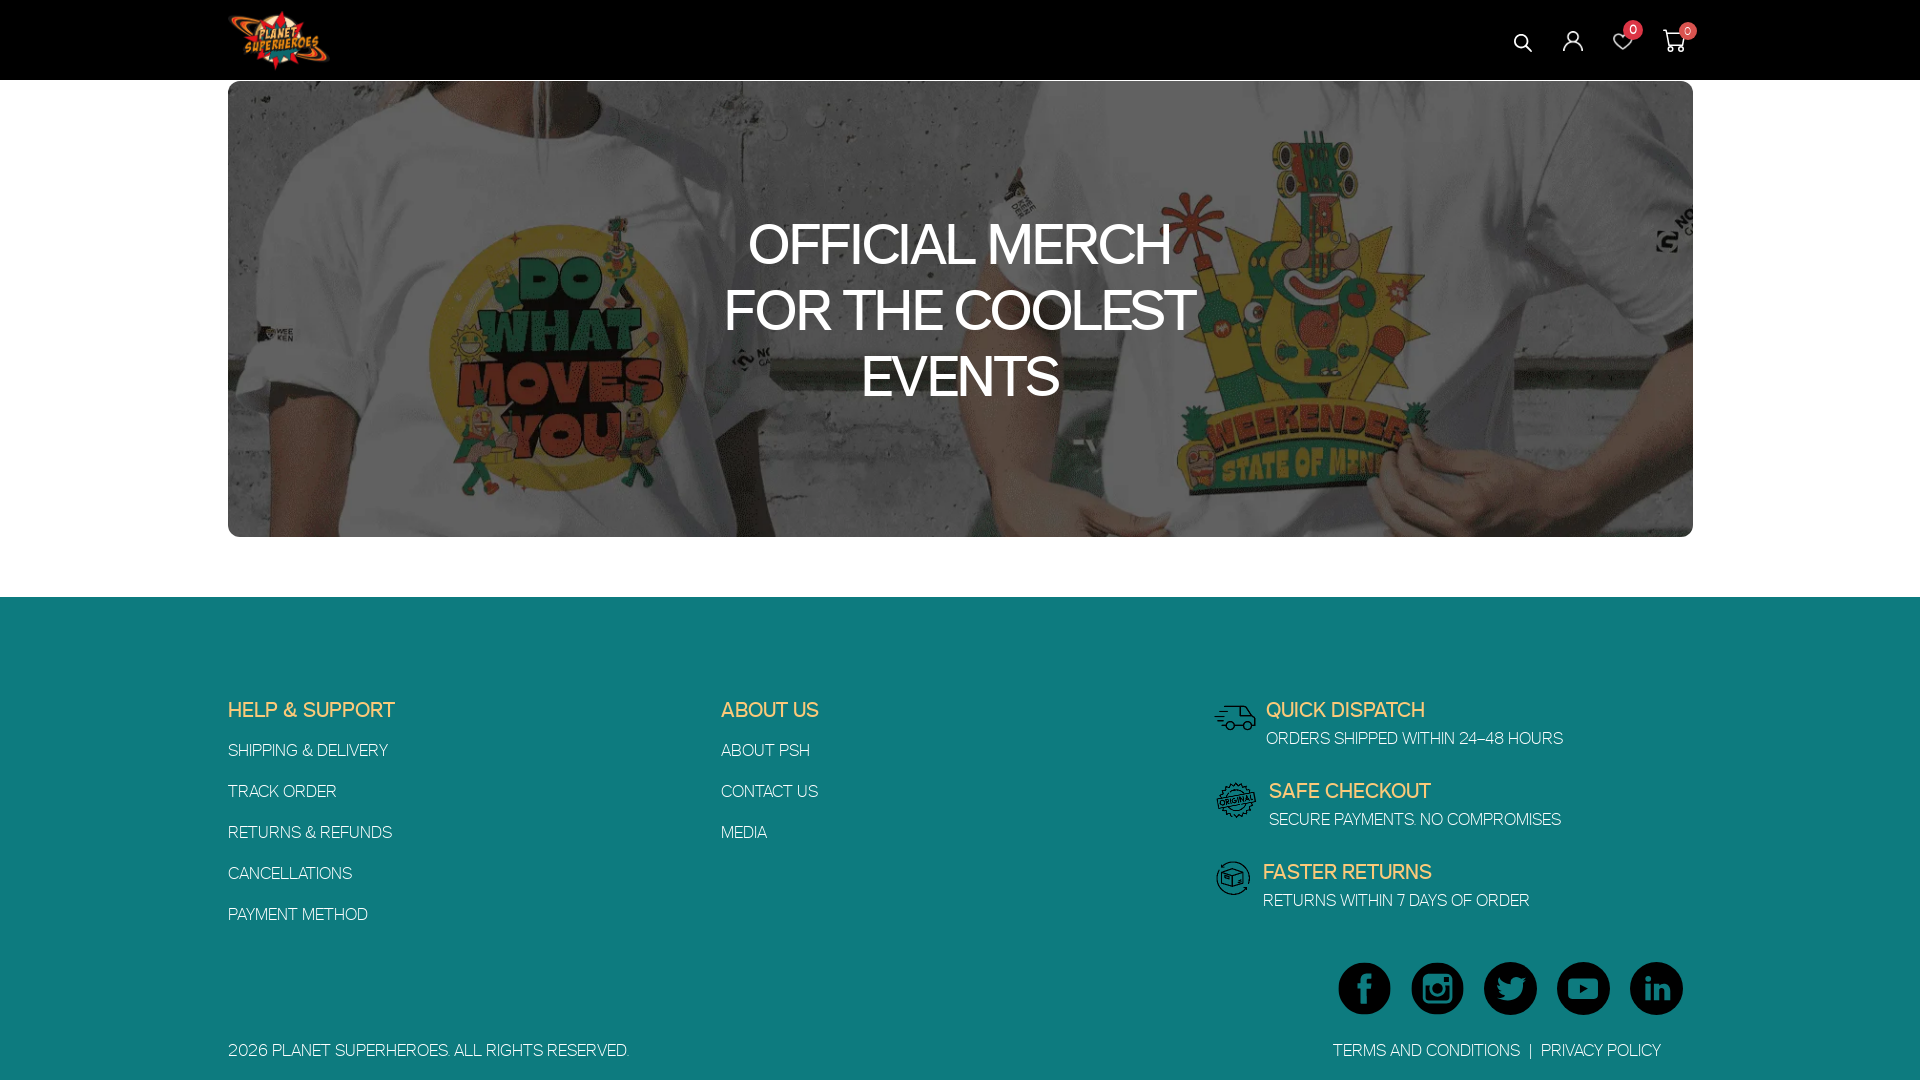

Scrolled vertically up by 4578 pixels
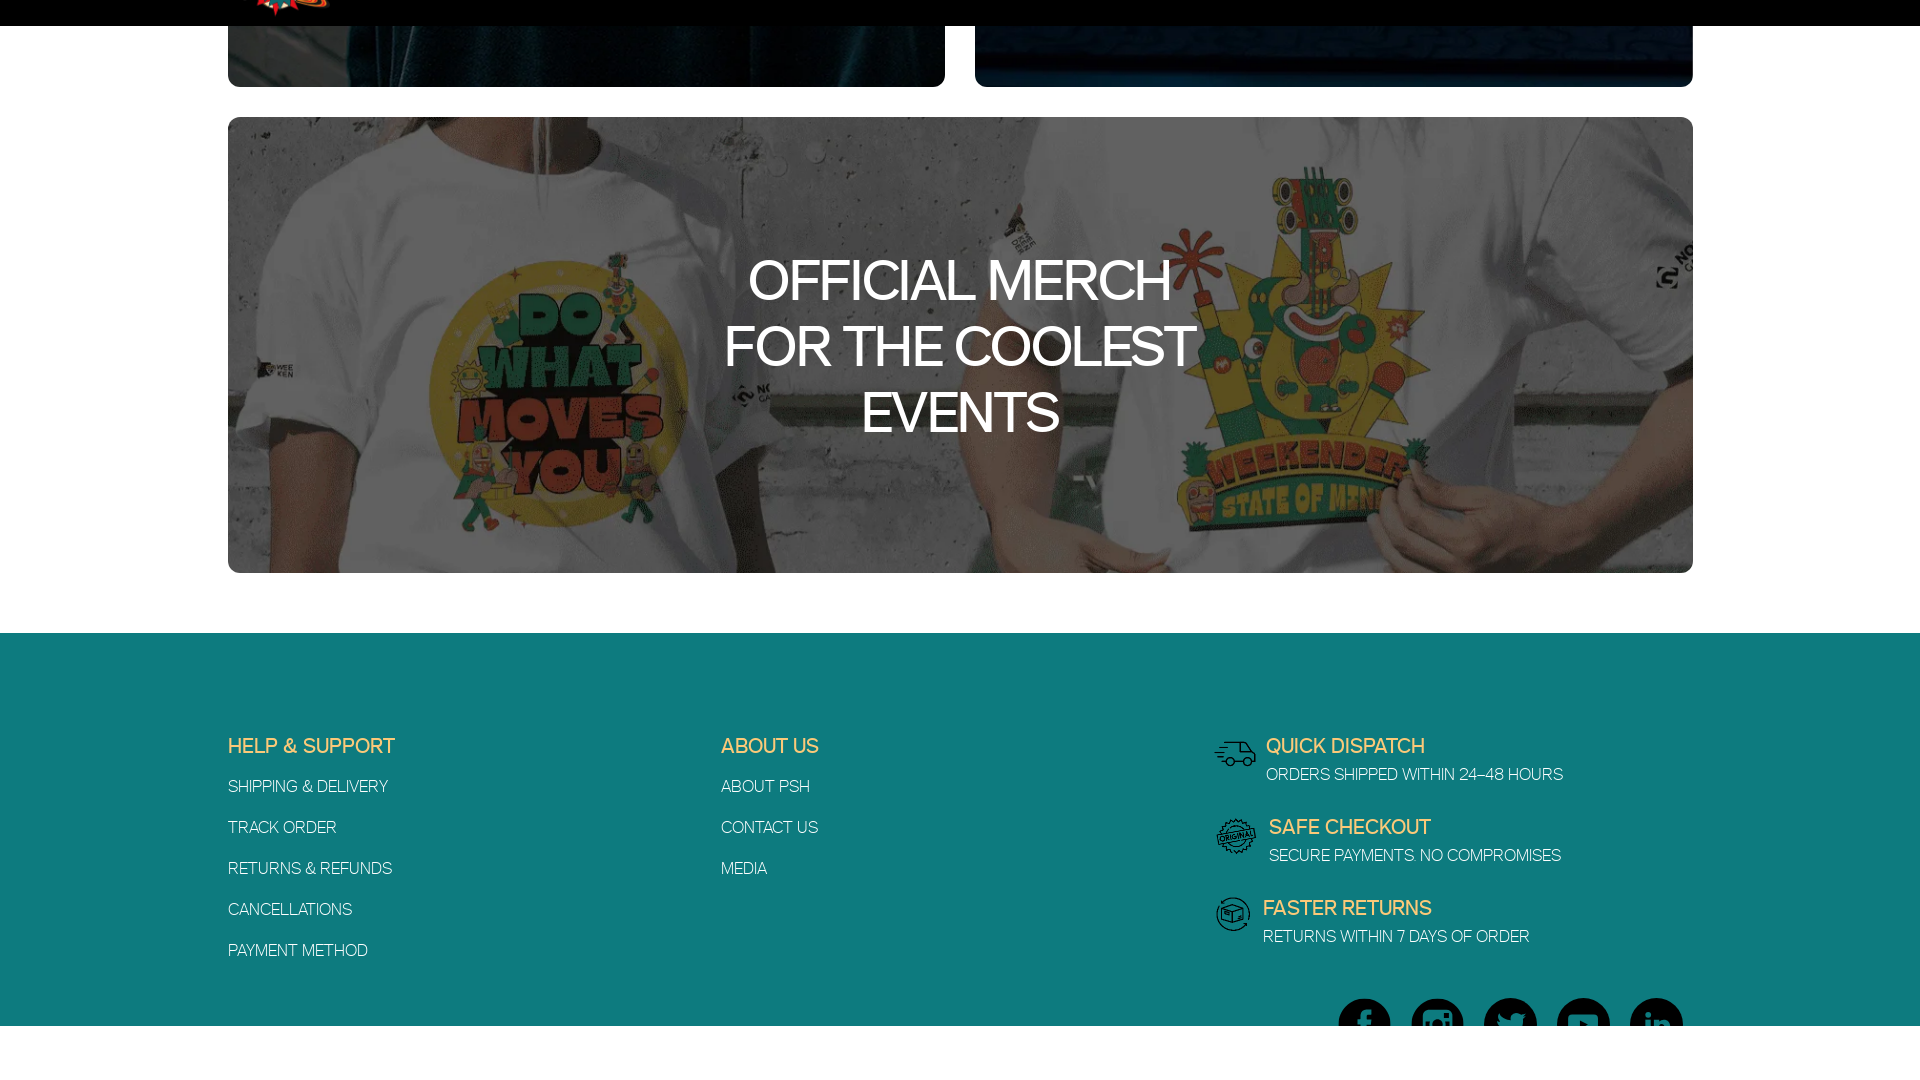

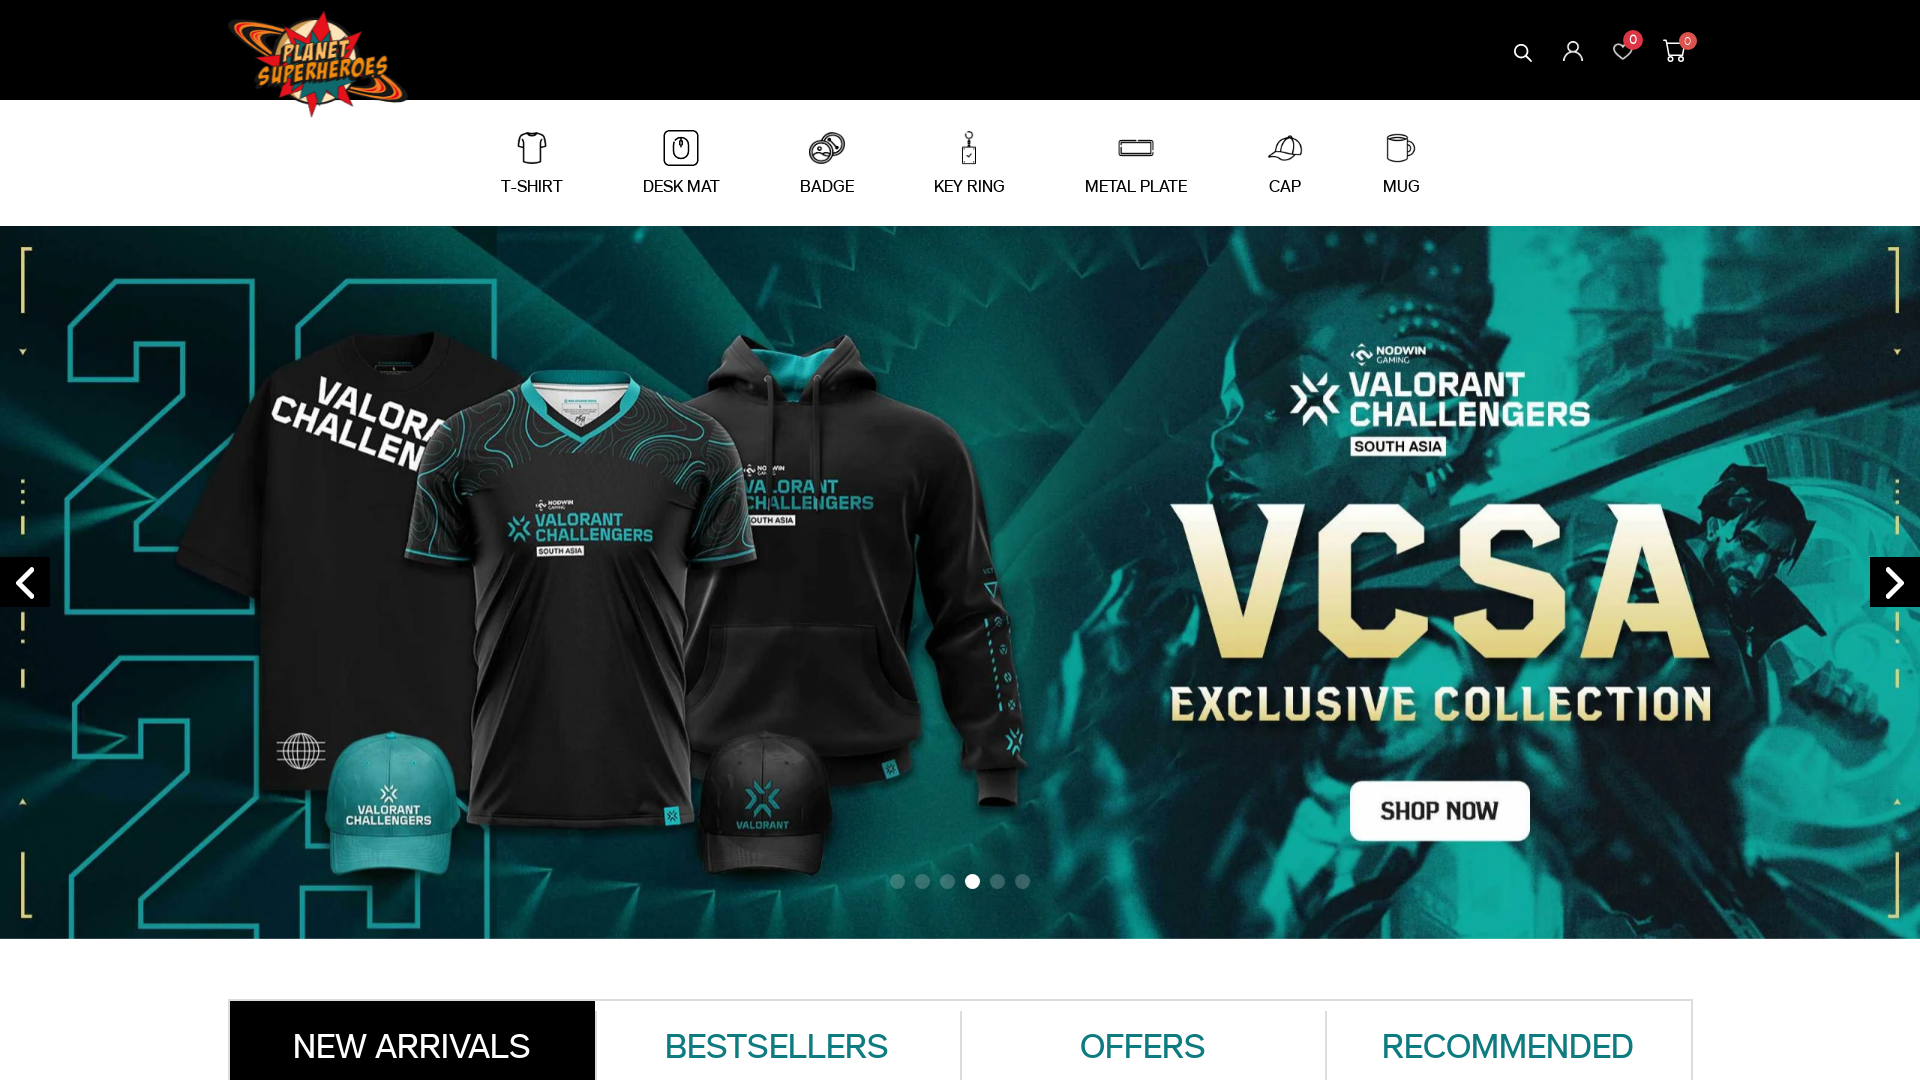